Navigates to Flipkart homepage and performs cookie management operations to test browser cookie handling

Starting URL: https://www.flipkart.com/

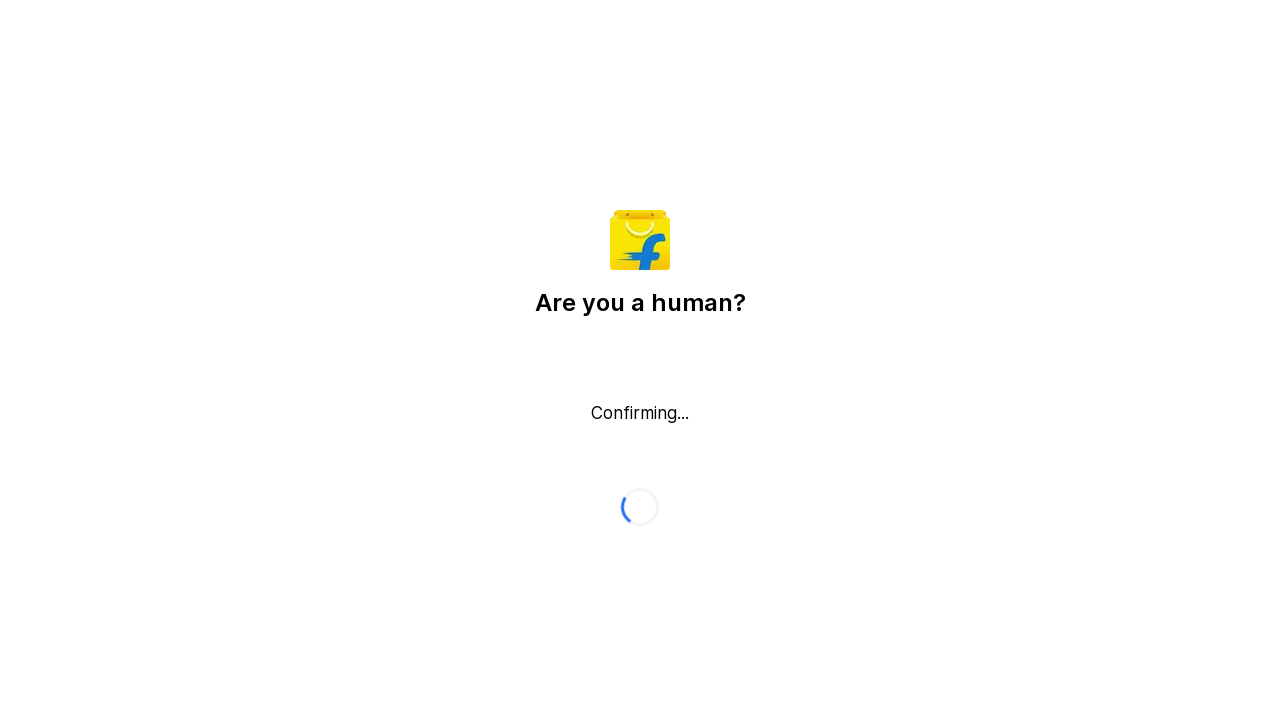

Retrieved initial cookies from Flipkart homepage
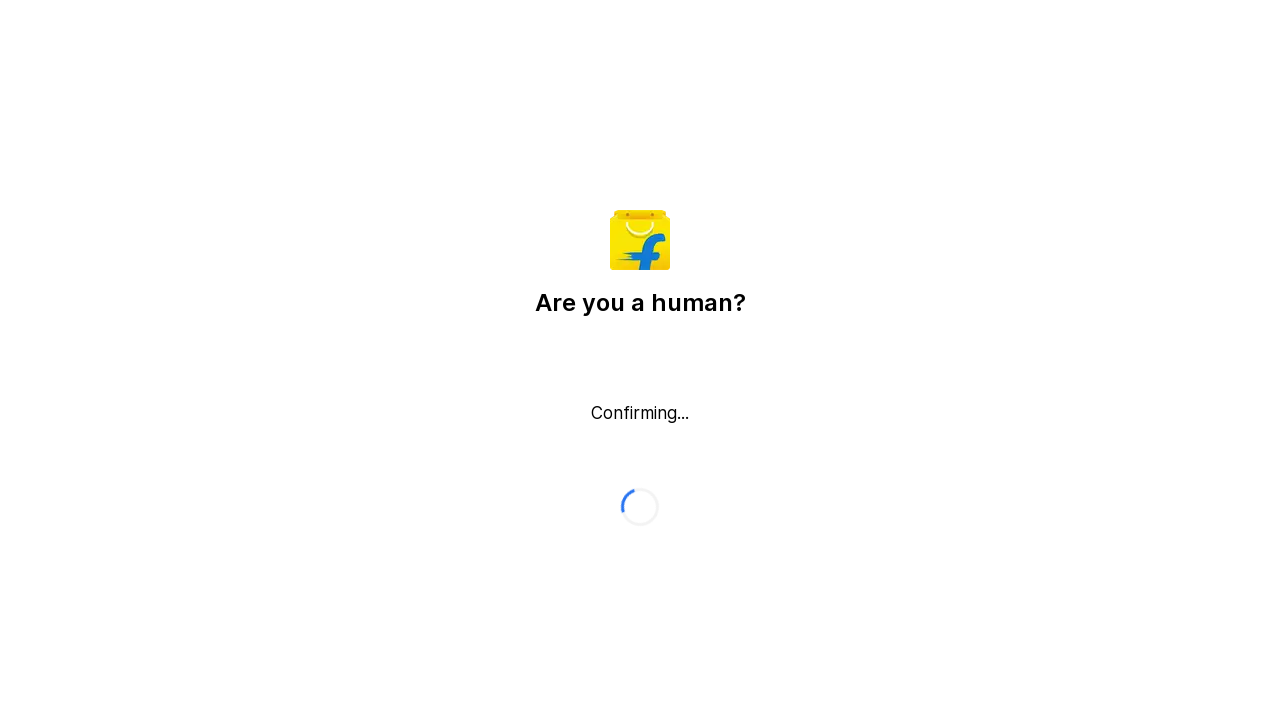

Added test cookie with name 'test' and value '1234'
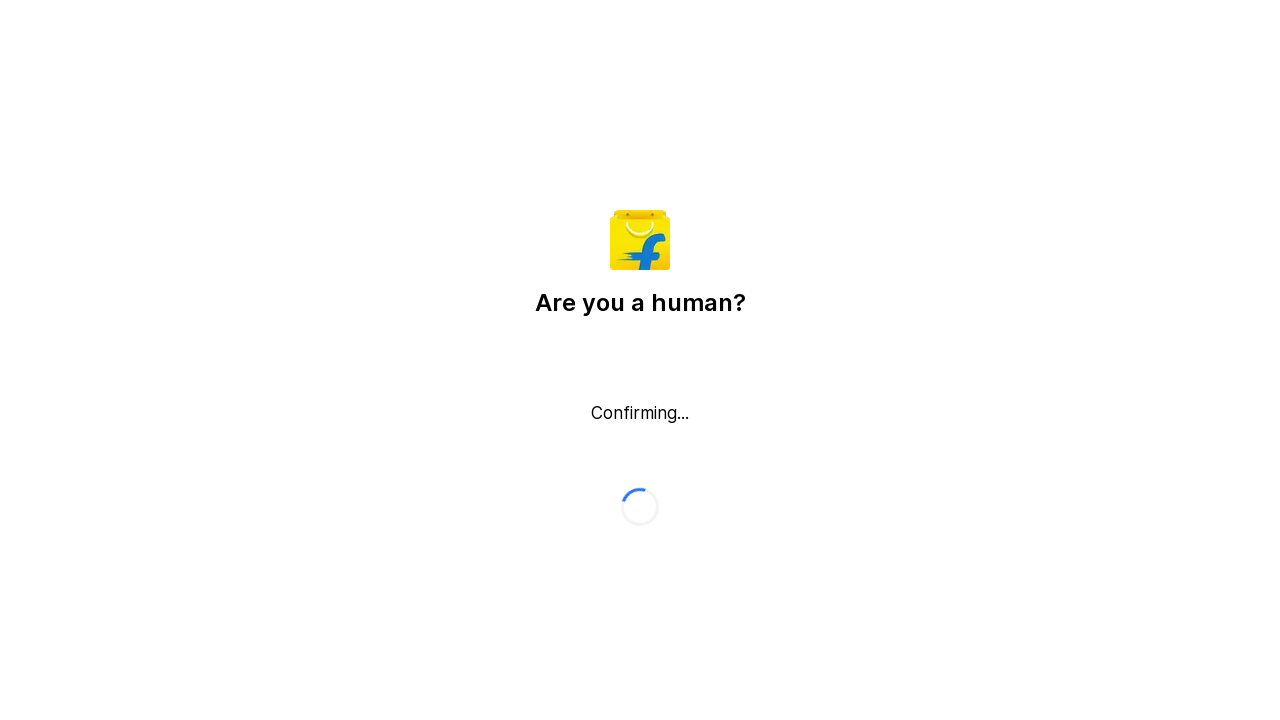

Retrieved cookies after adding test cookie
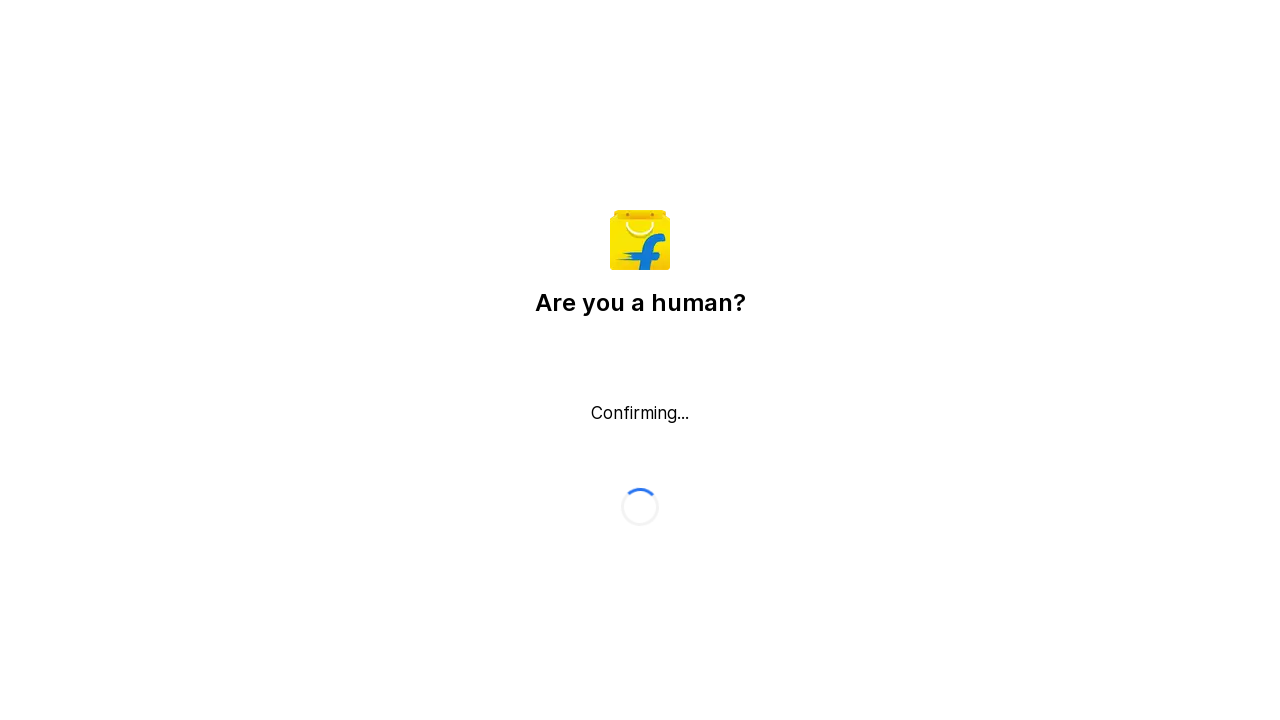

Cleared the test cookie by name
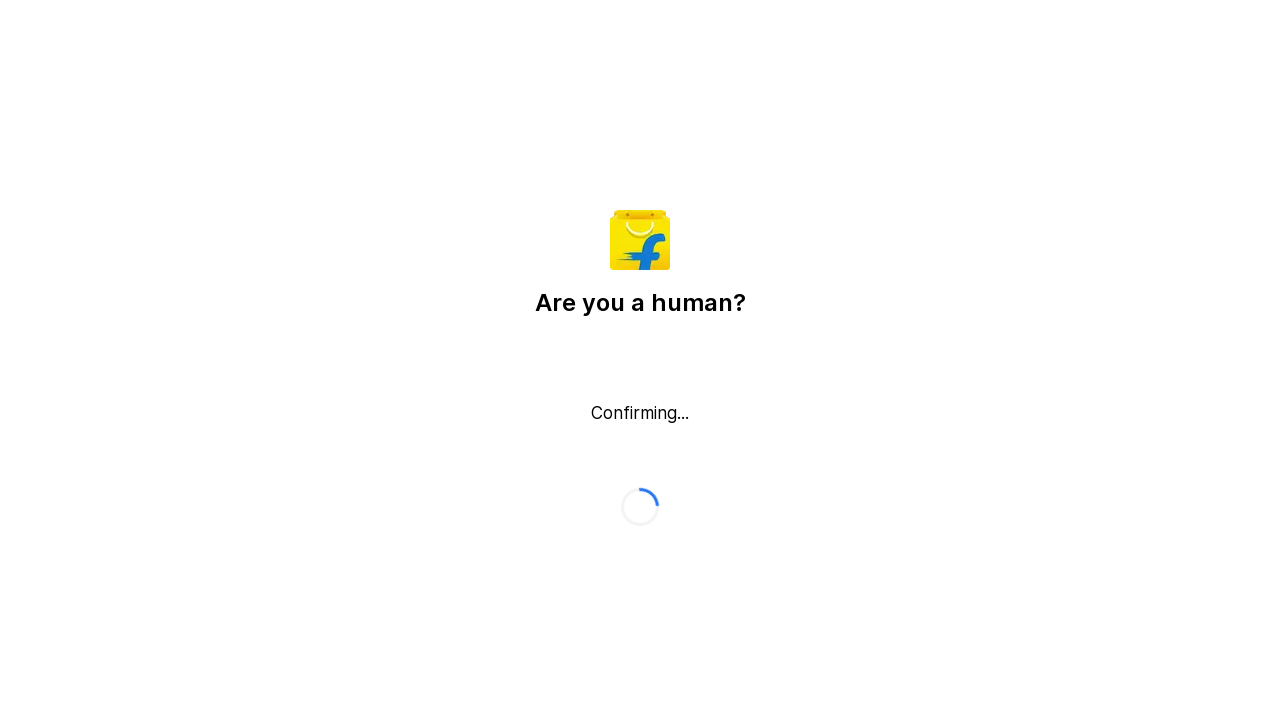

Retrieved cookies after clearing specific test cookie
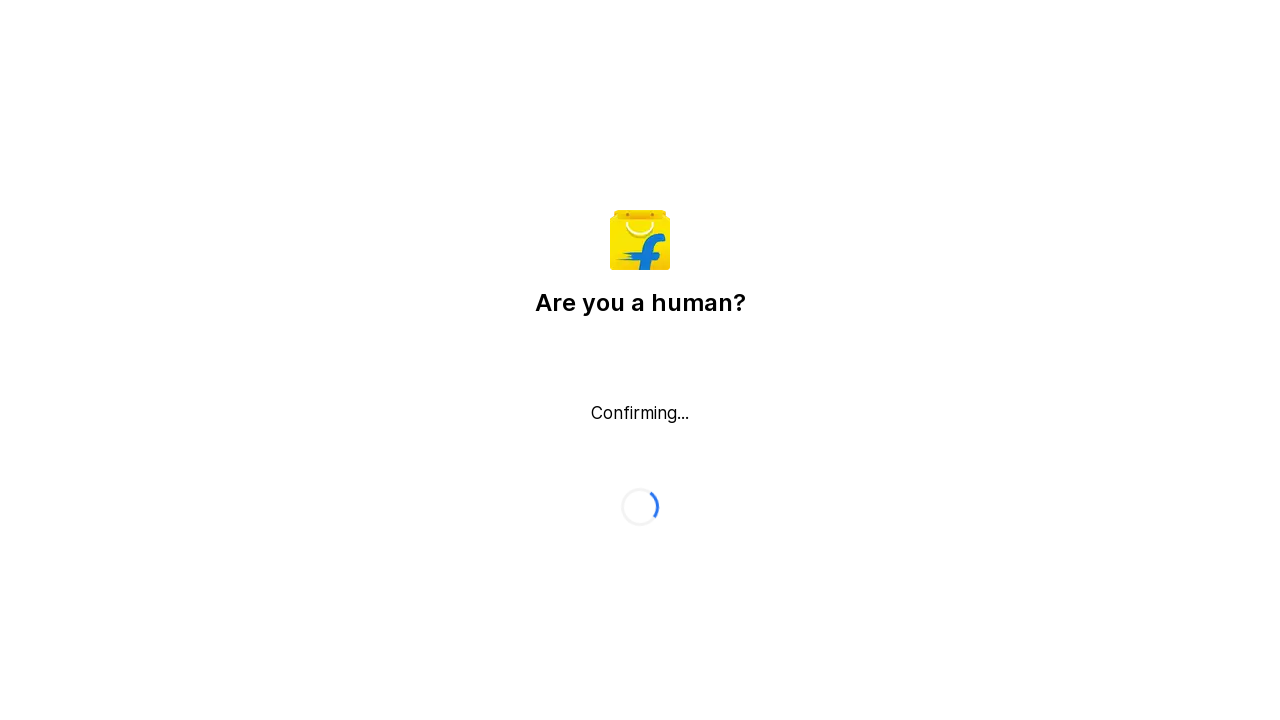

Cleared all cookies from the browser context
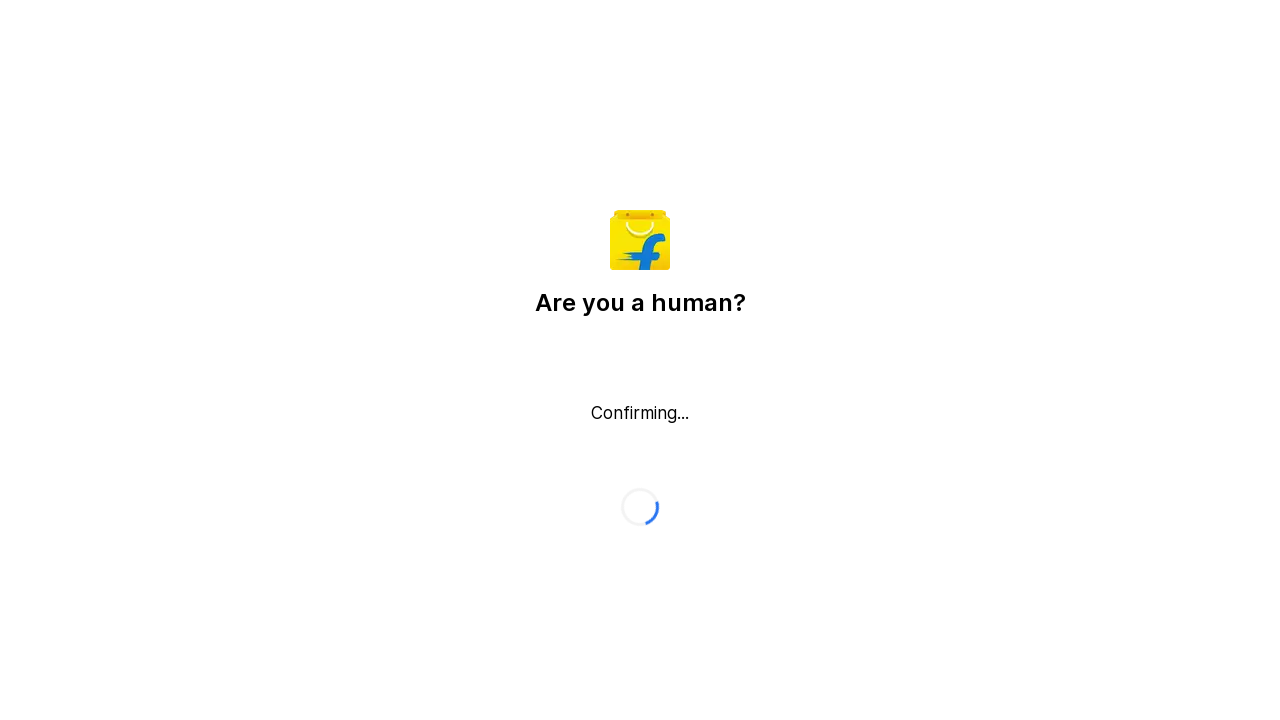

Verified Flipkart page is still accessible after clearing all cookies
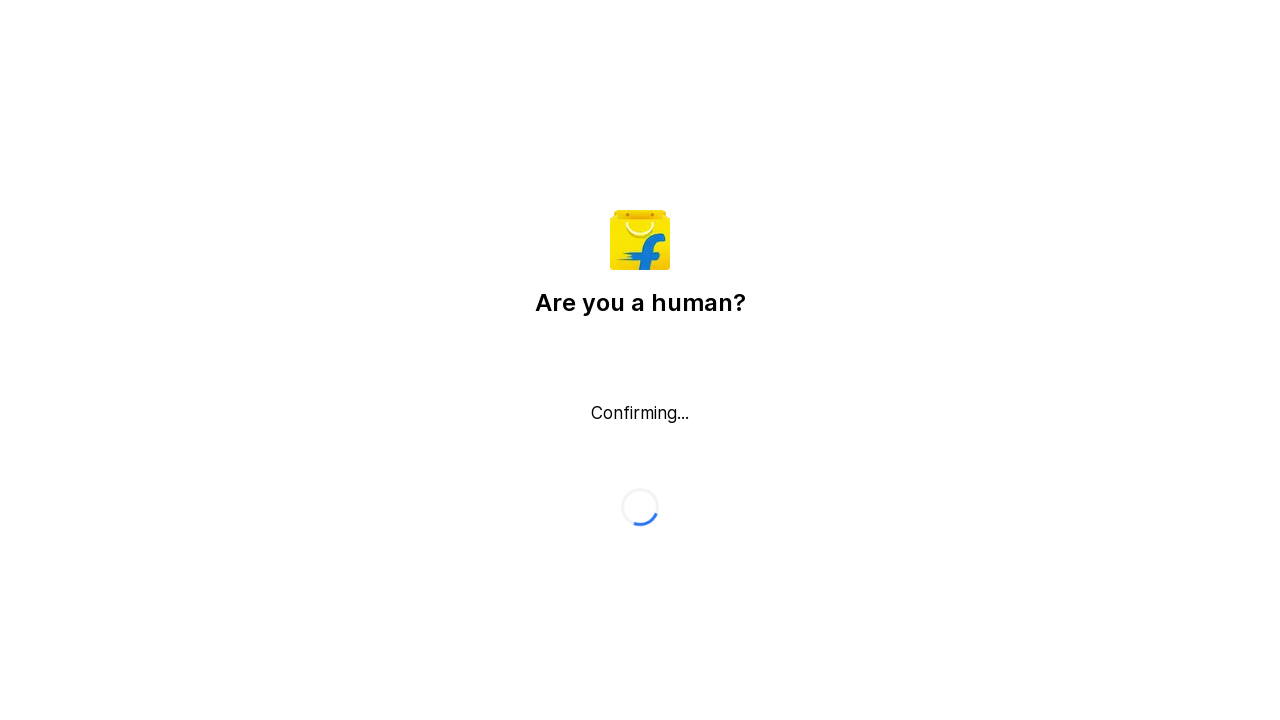

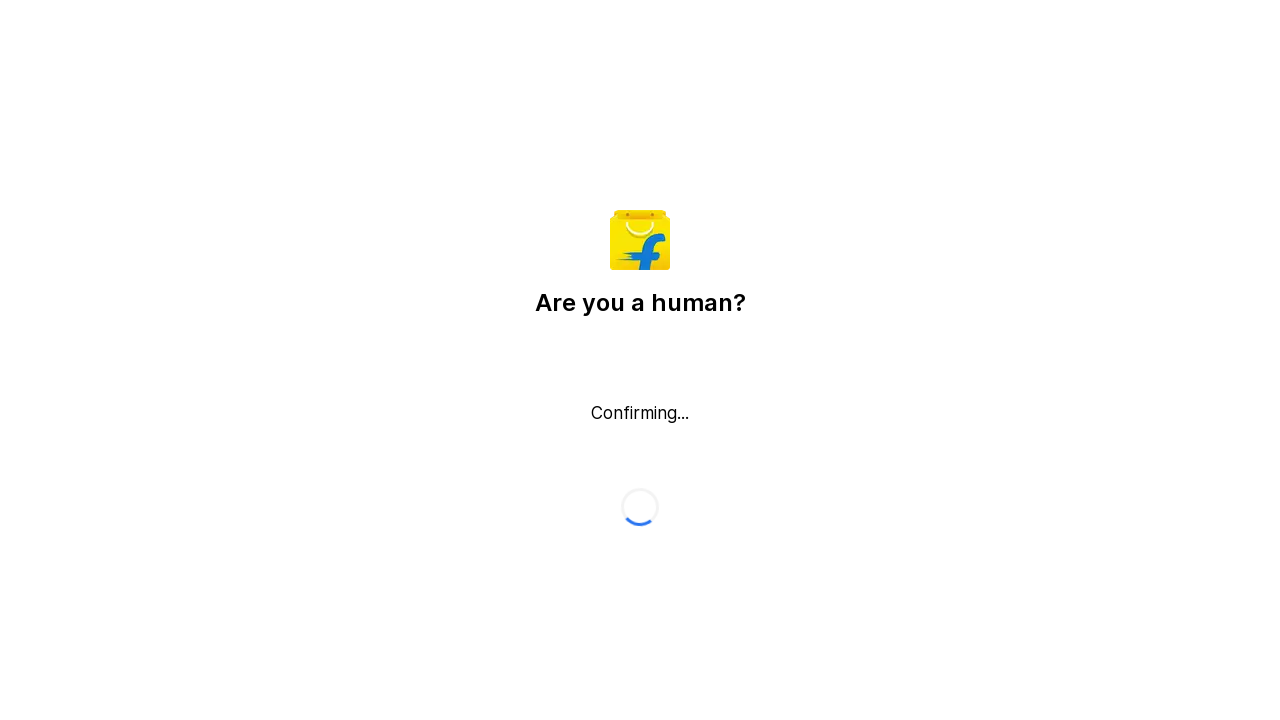